Tests dropdown selection by navigating through options using keyboard

Starting URL: http://the-internet.herokuapp.com/

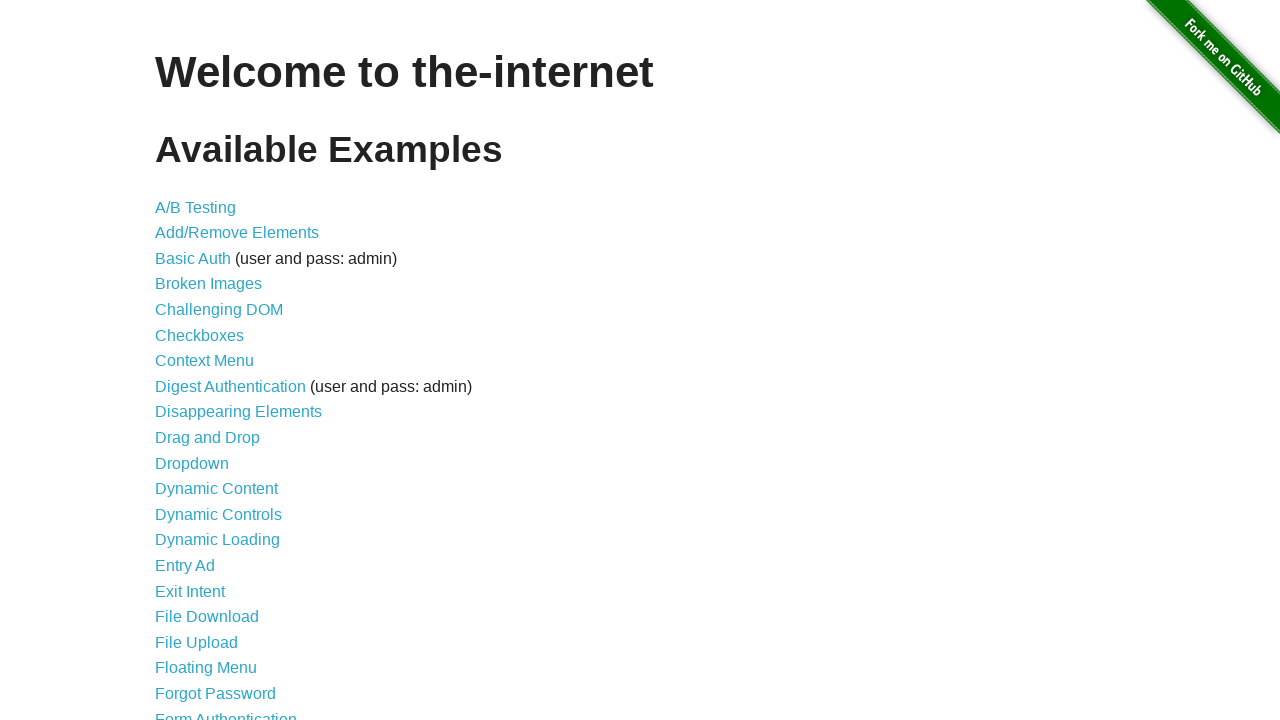

Clicked on Dropdown link at (192, 463) on text=Dropdown
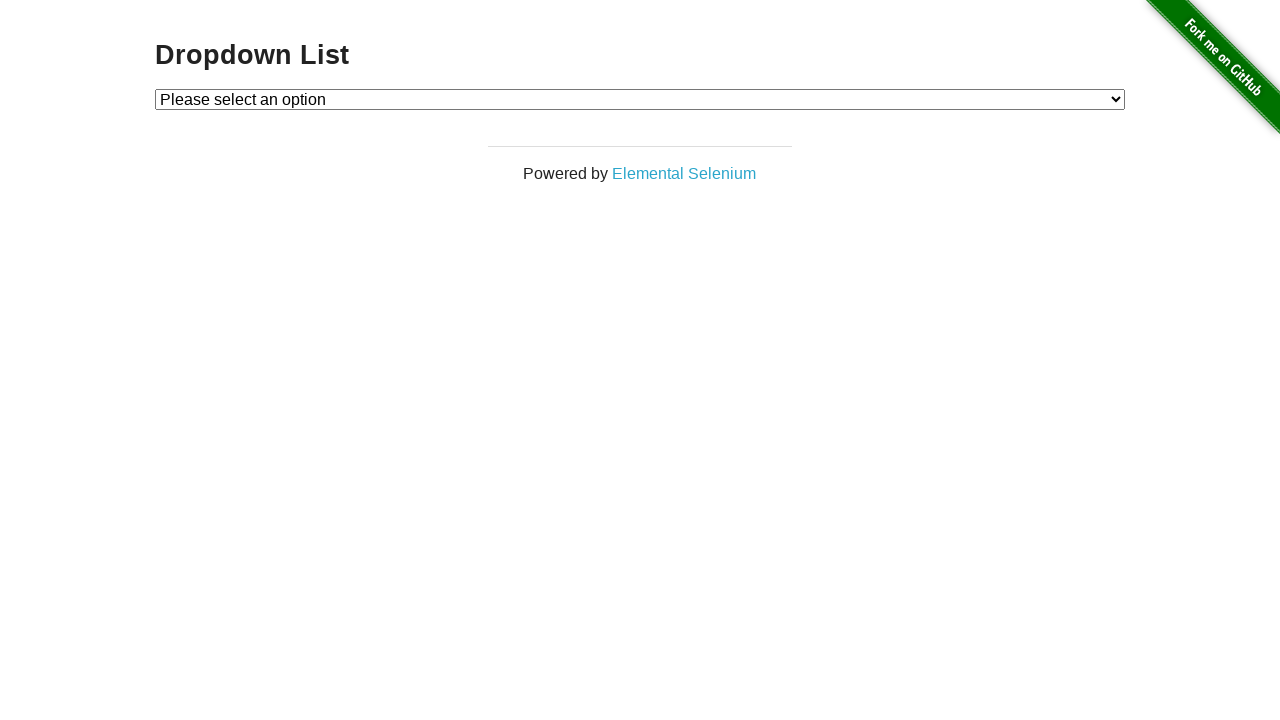

Clicked on dropdown to open it at (640, 99) on #dropdown
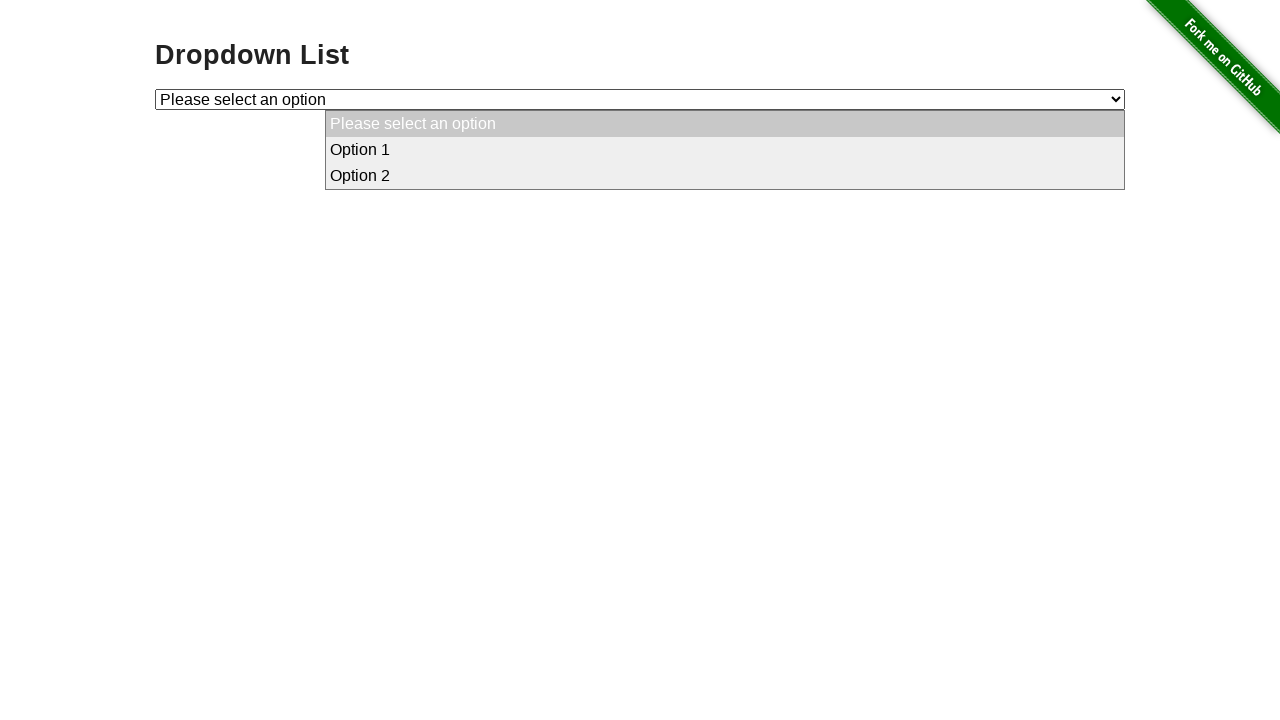

Pressed ArrowDown key once to navigate dropdown on #dropdown
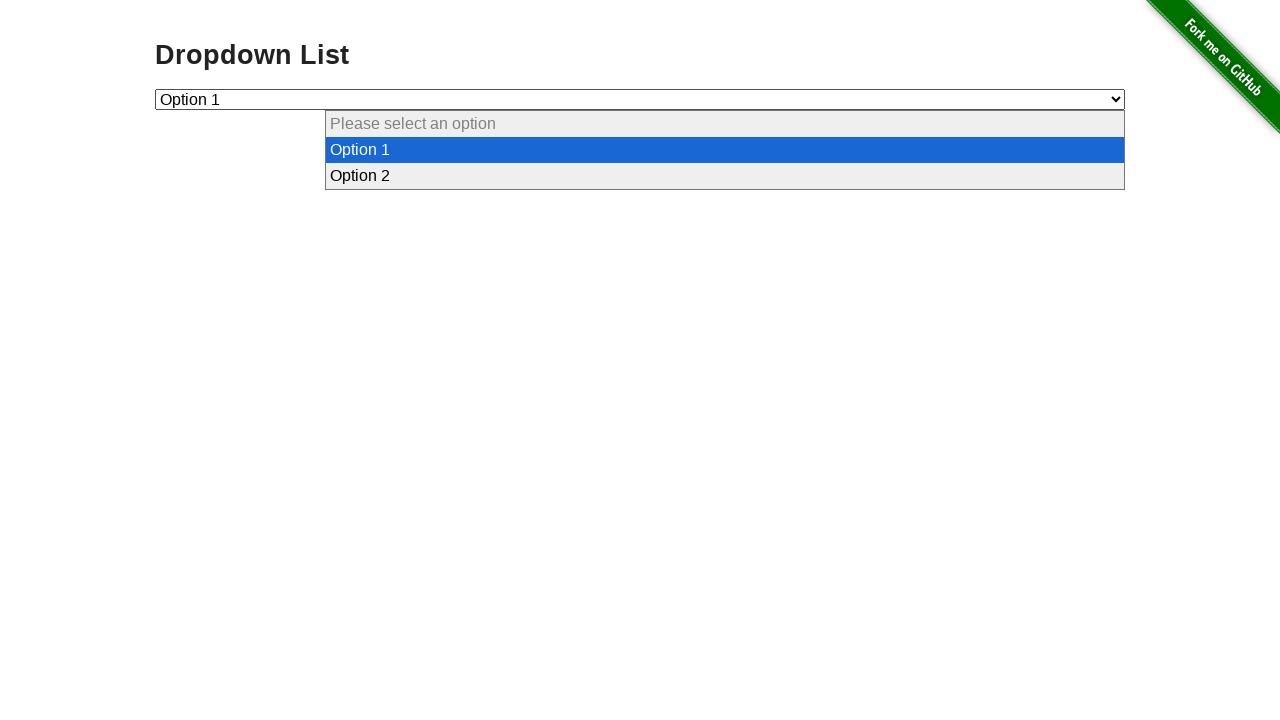

Pressed ArrowDown key second time to navigate to next option on #dropdown
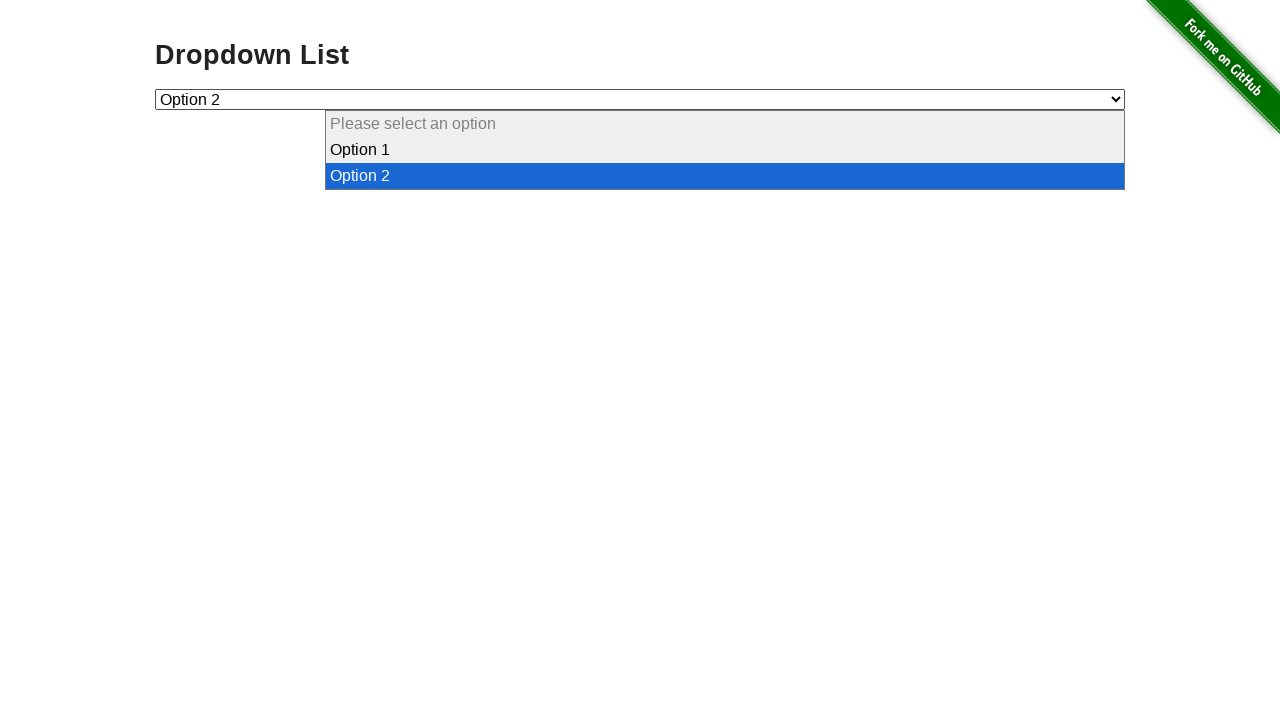

Clicked dropdown to confirm selection at (640, 99) on #dropdown
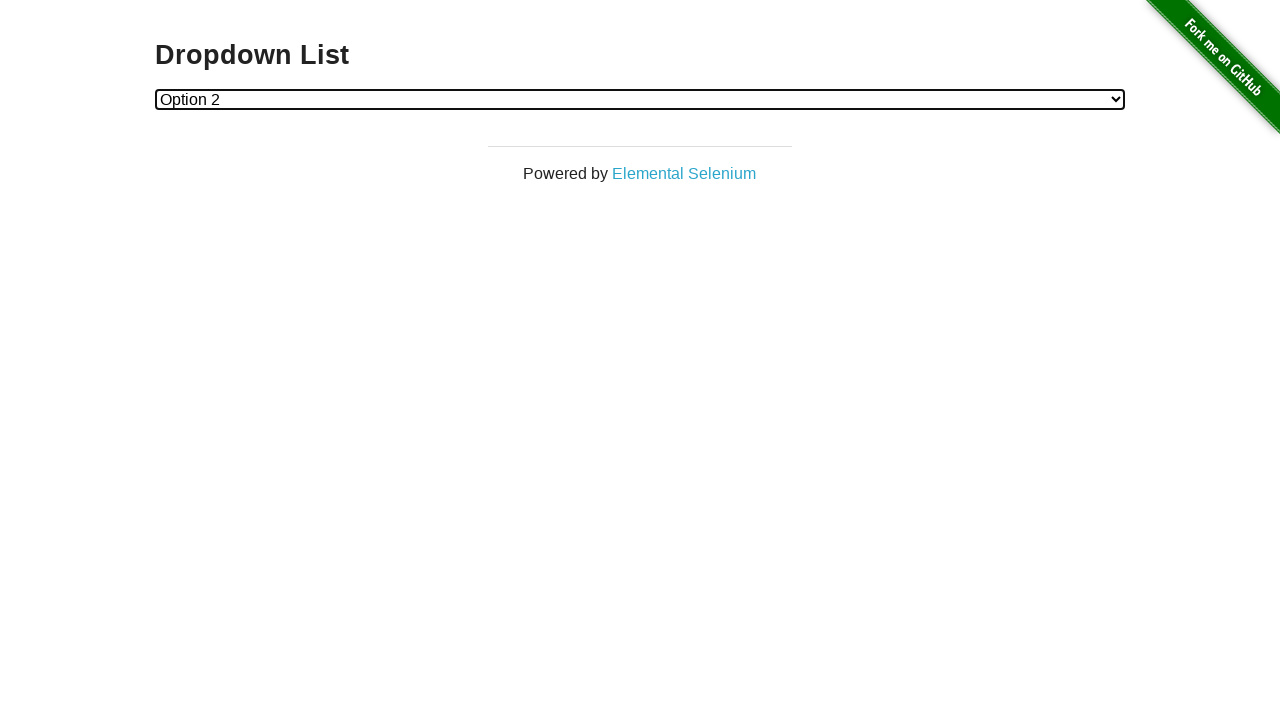

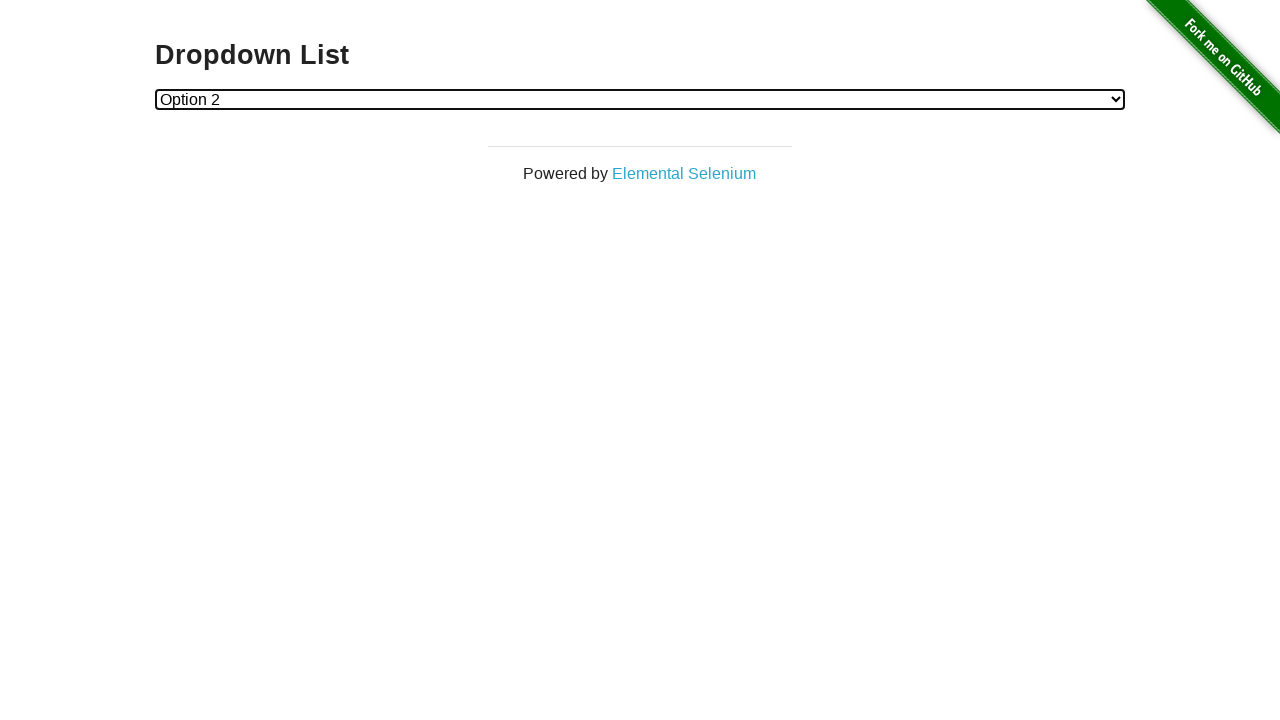